Tests that whitespace is trimmed from edited todo text

Starting URL: https://demo.playwright.dev/todomvc

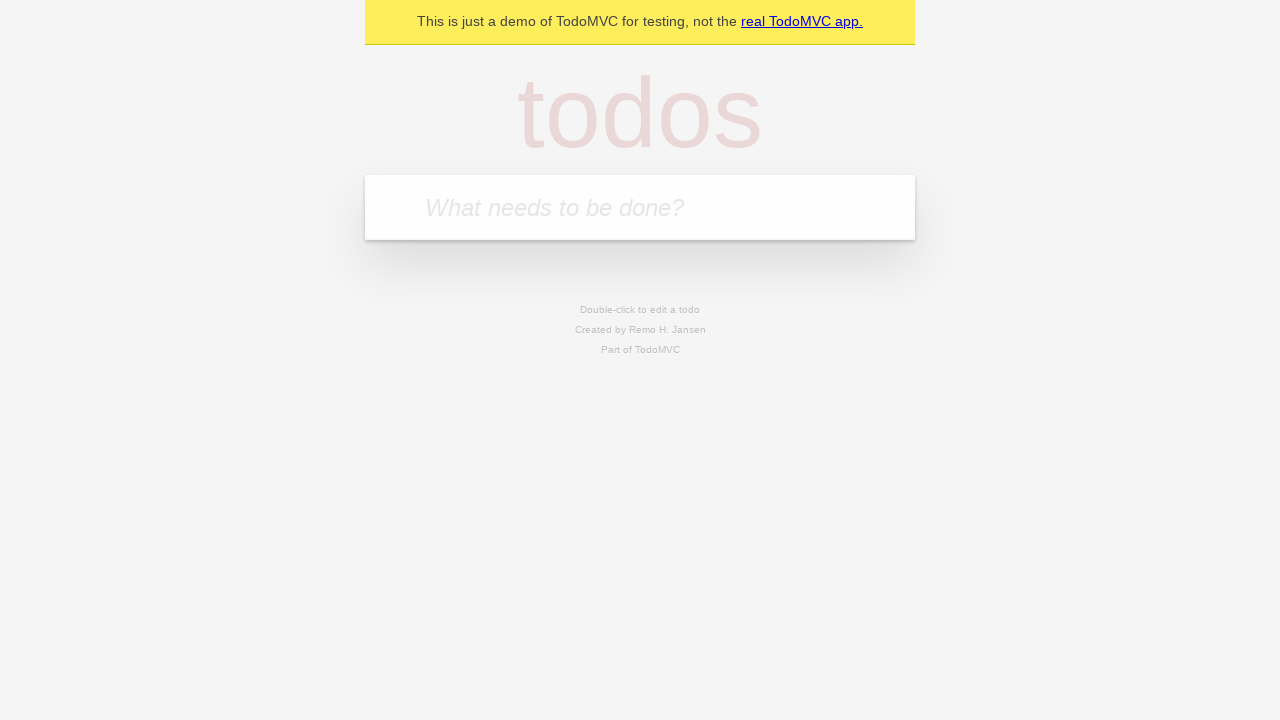

Filled todo input with 'buy some cheese' on internal:attr=[placeholder="What needs to be done?"i]
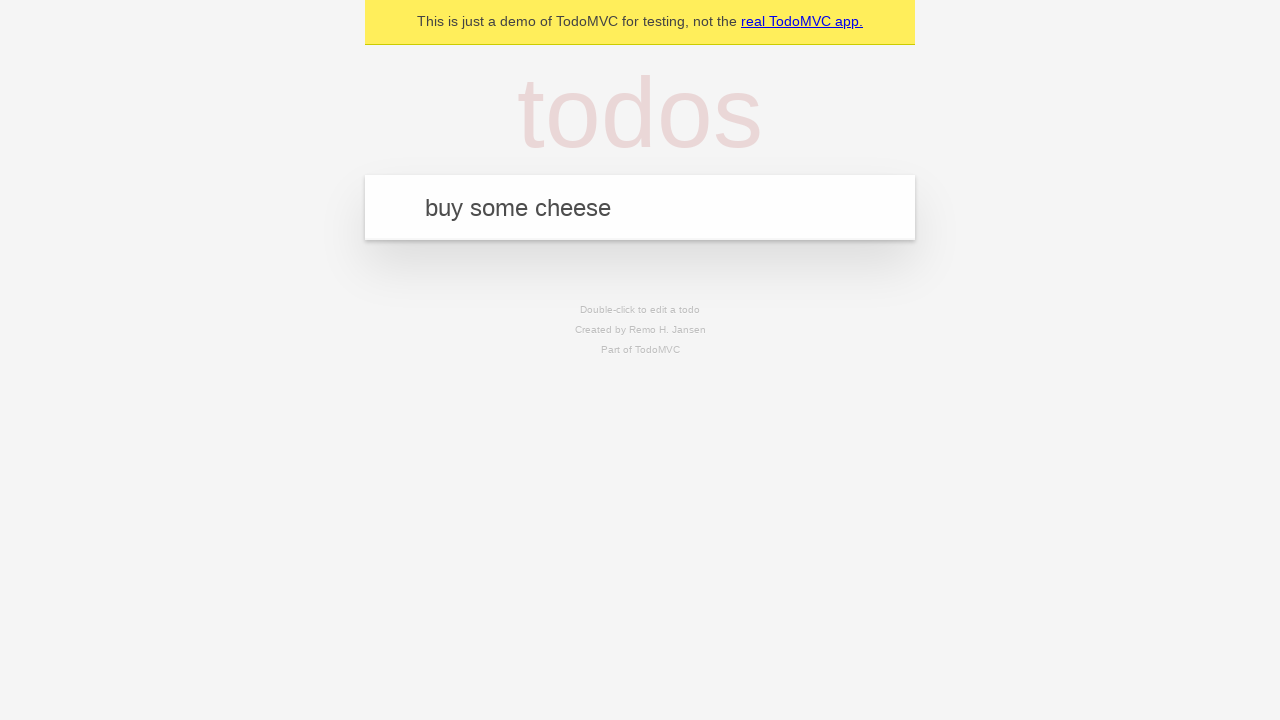

Pressed Enter to create first todo on internal:attr=[placeholder="What needs to be done?"i]
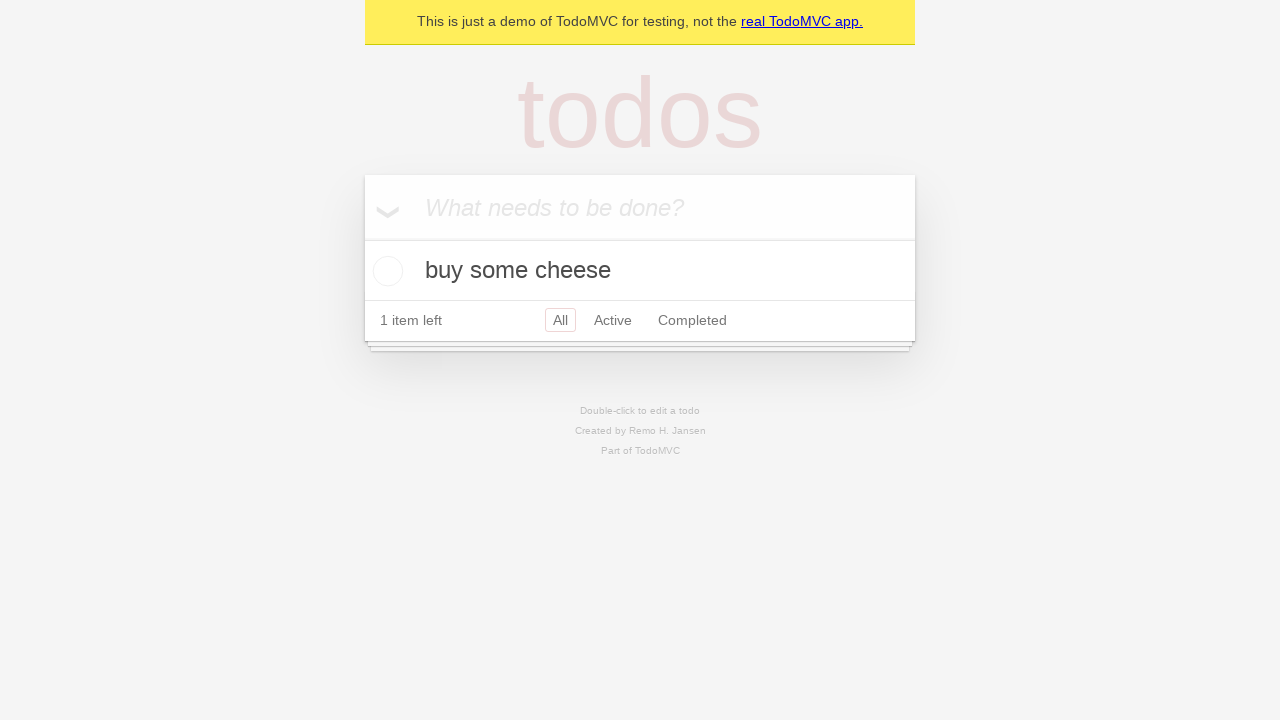

Filled todo input with 'feed the cat' on internal:attr=[placeholder="What needs to be done?"i]
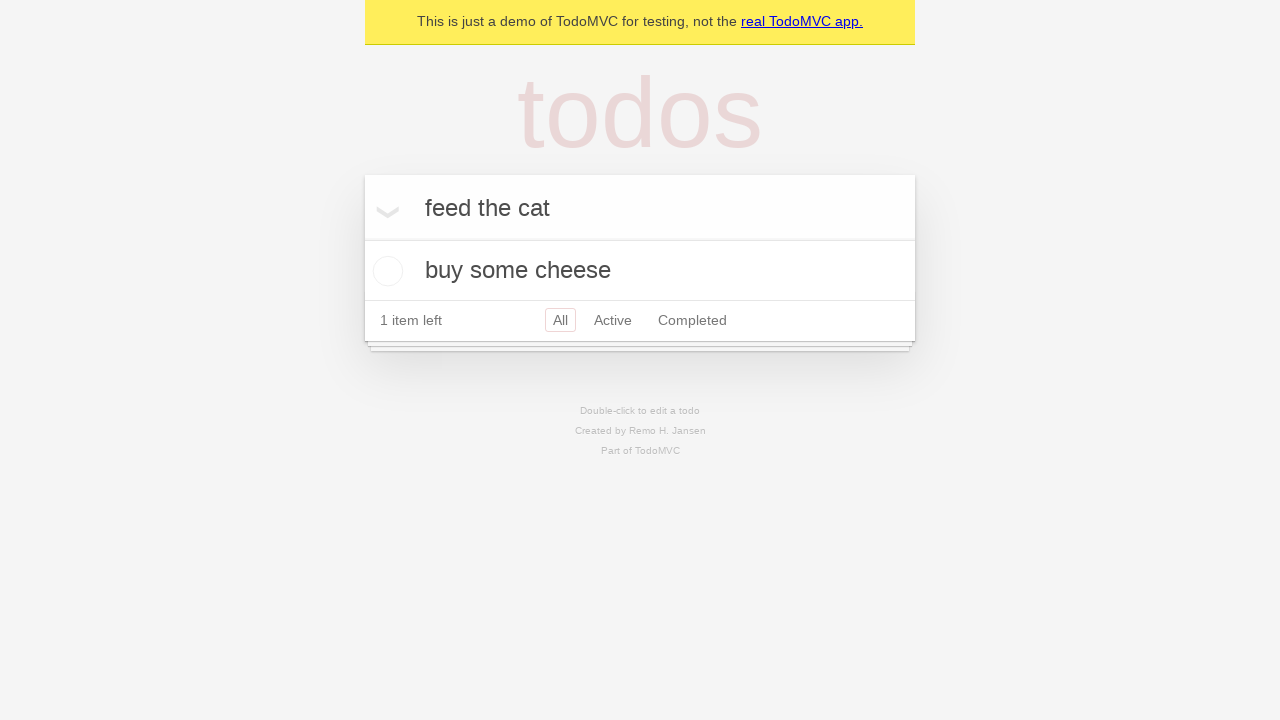

Pressed Enter to create second todo on internal:attr=[placeholder="What needs to be done?"i]
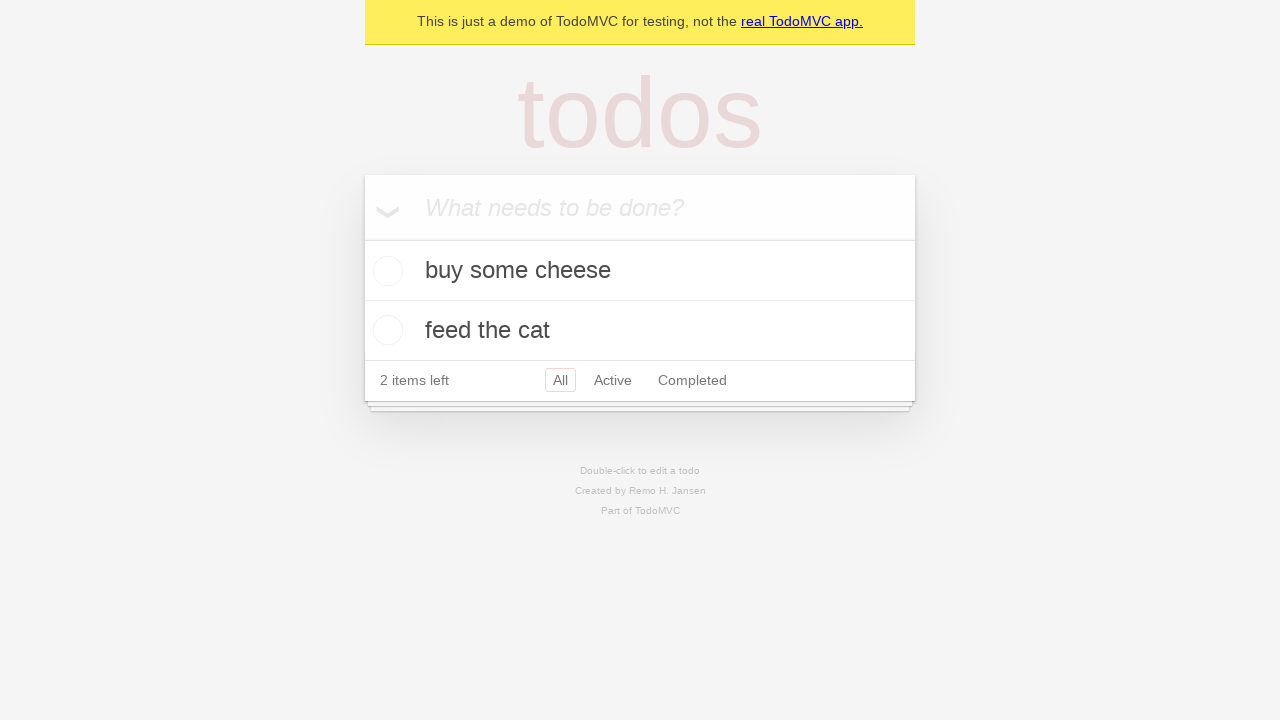

Filled todo input with 'book a doctors appointment' on internal:attr=[placeholder="What needs to be done?"i]
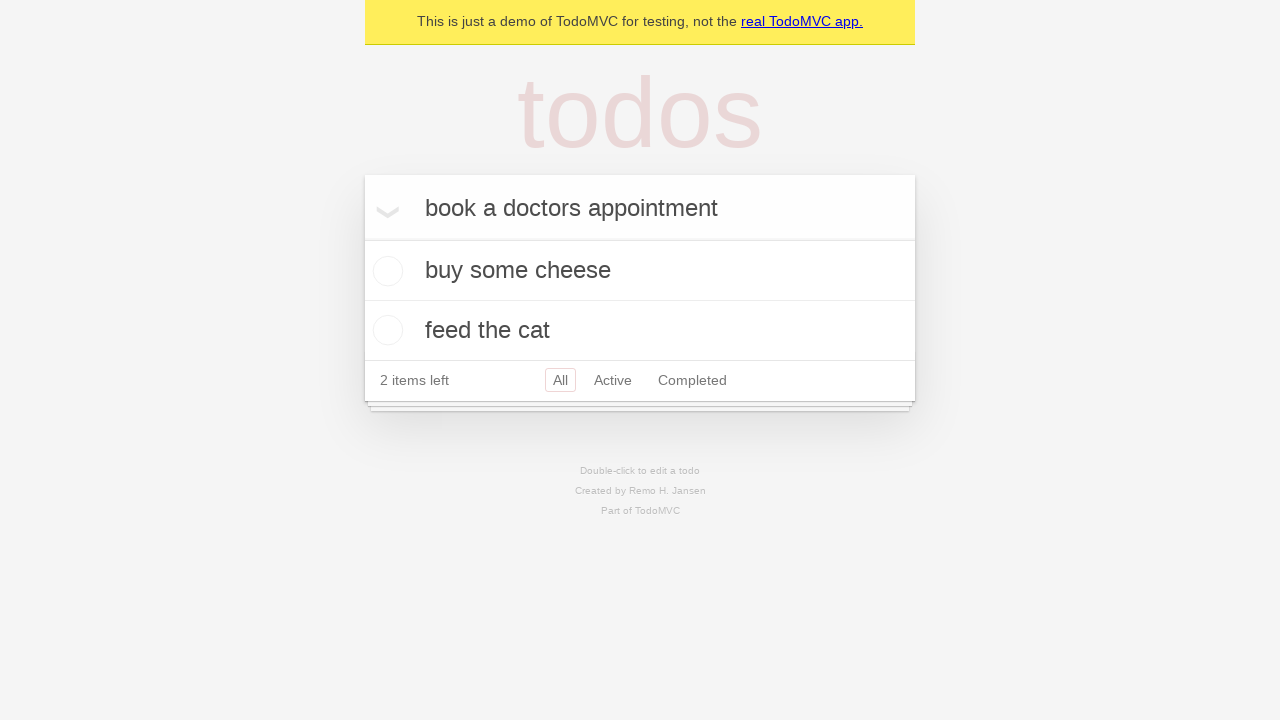

Pressed Enter to create third todo on internal:attr=[placeholder="What needs to be done?"i]
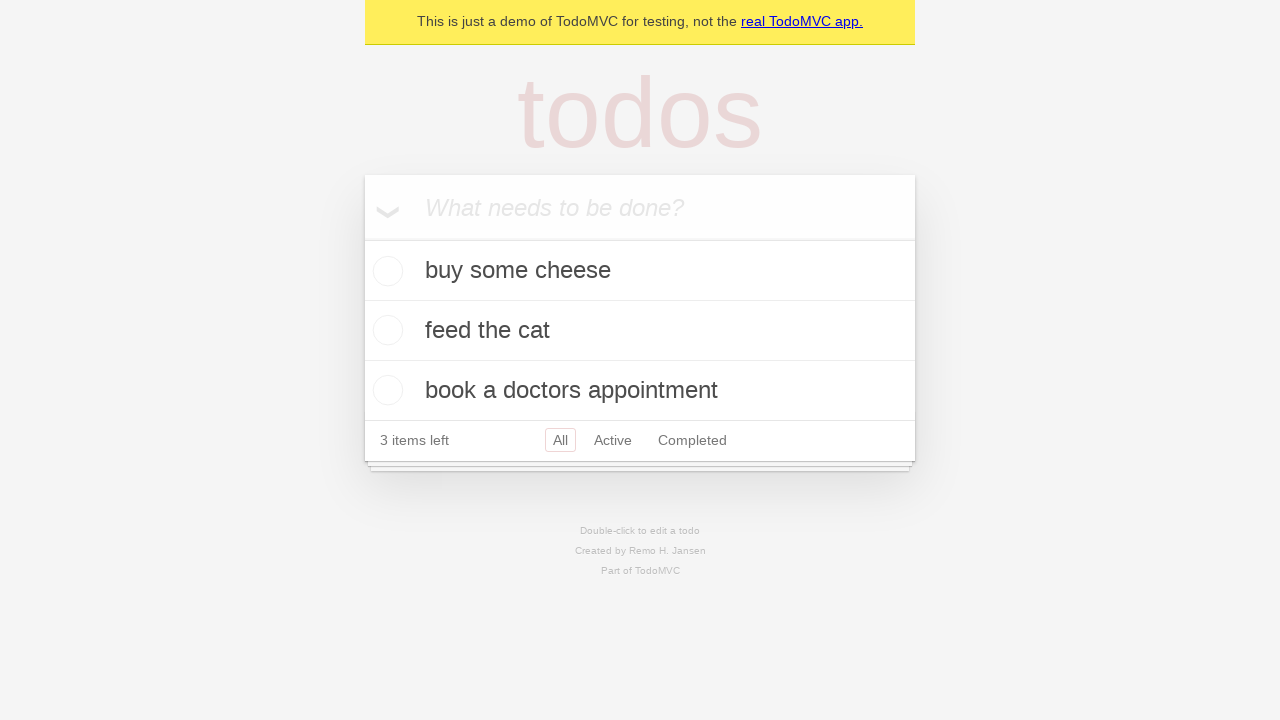

Double-clicked second todo item to enter edit mode at (640, 331) on internal:testid=[data-testid="todo-item"s] >> nth=1
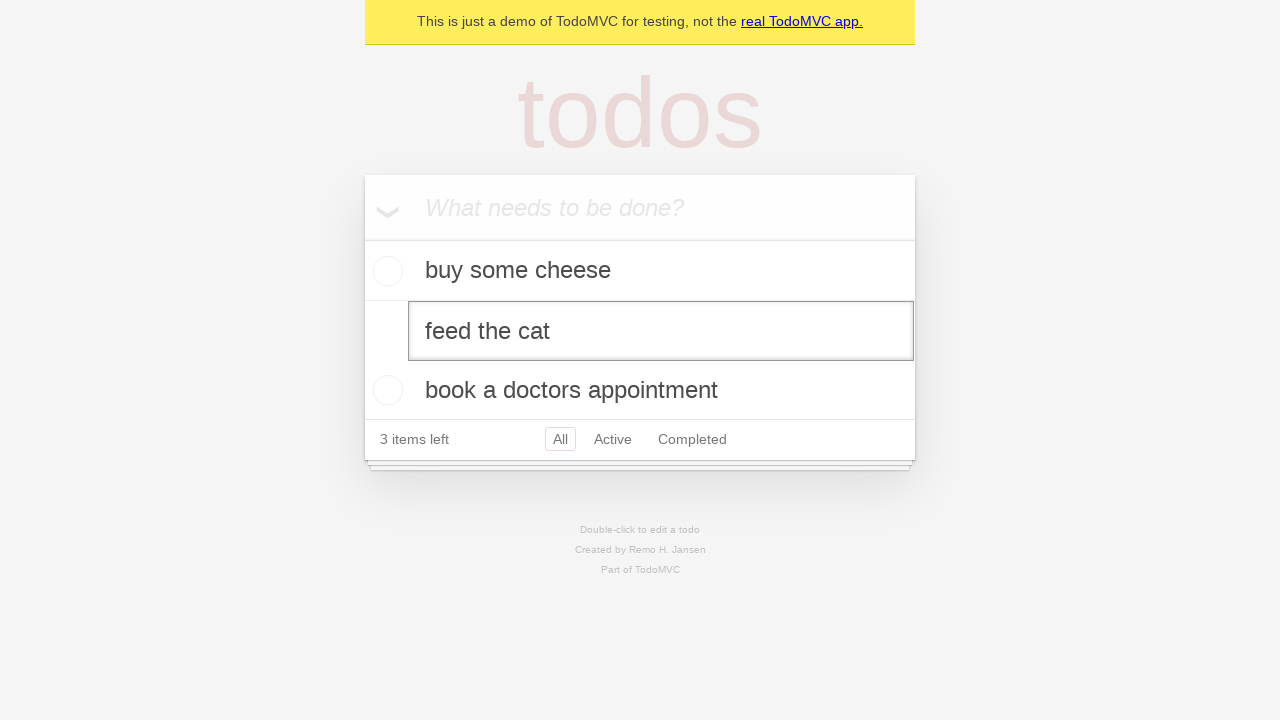

Filled edit field with '    buy some sausages    ' (whitespace to be trimmed) on internal:testid=[data-testid="todo-item"s] >> nth=1 >> internal:role=textbox[nam
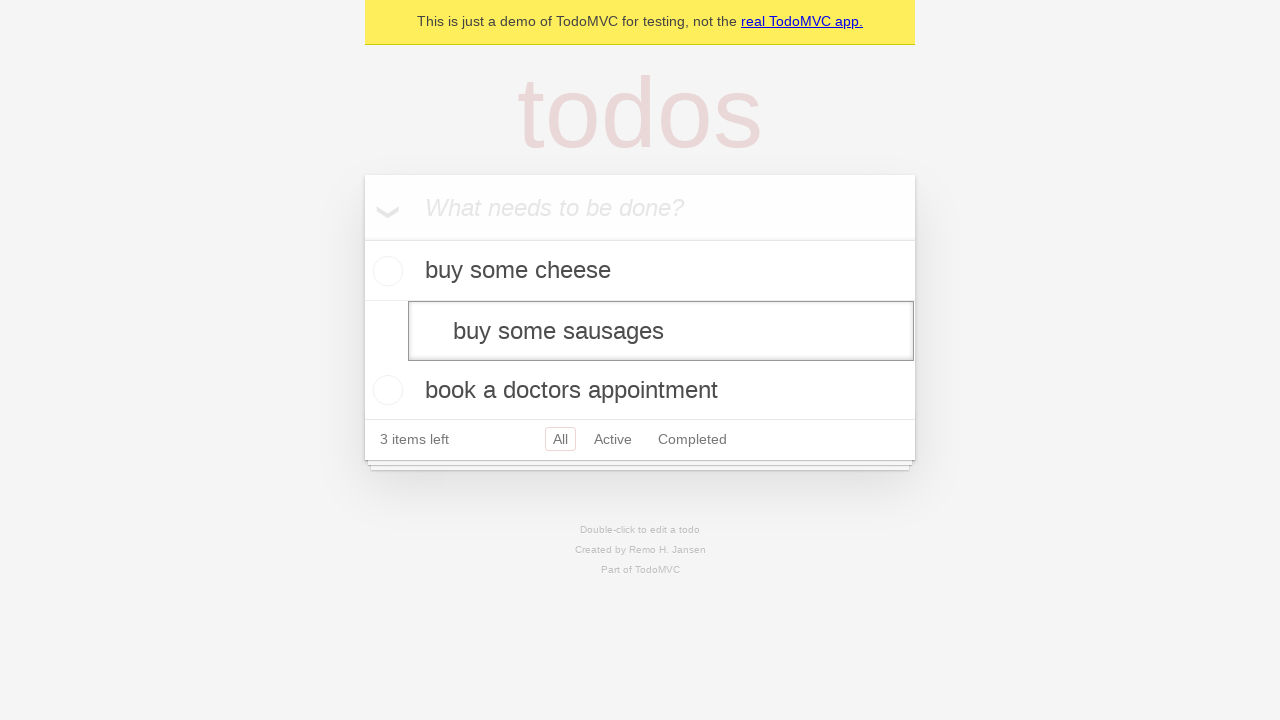

Pressed Enter to confirm edit and verify whitespace trimming on internal:testid=[data-testid="todo-item"s] >> nth=1 >> internal:role=textbox[nam
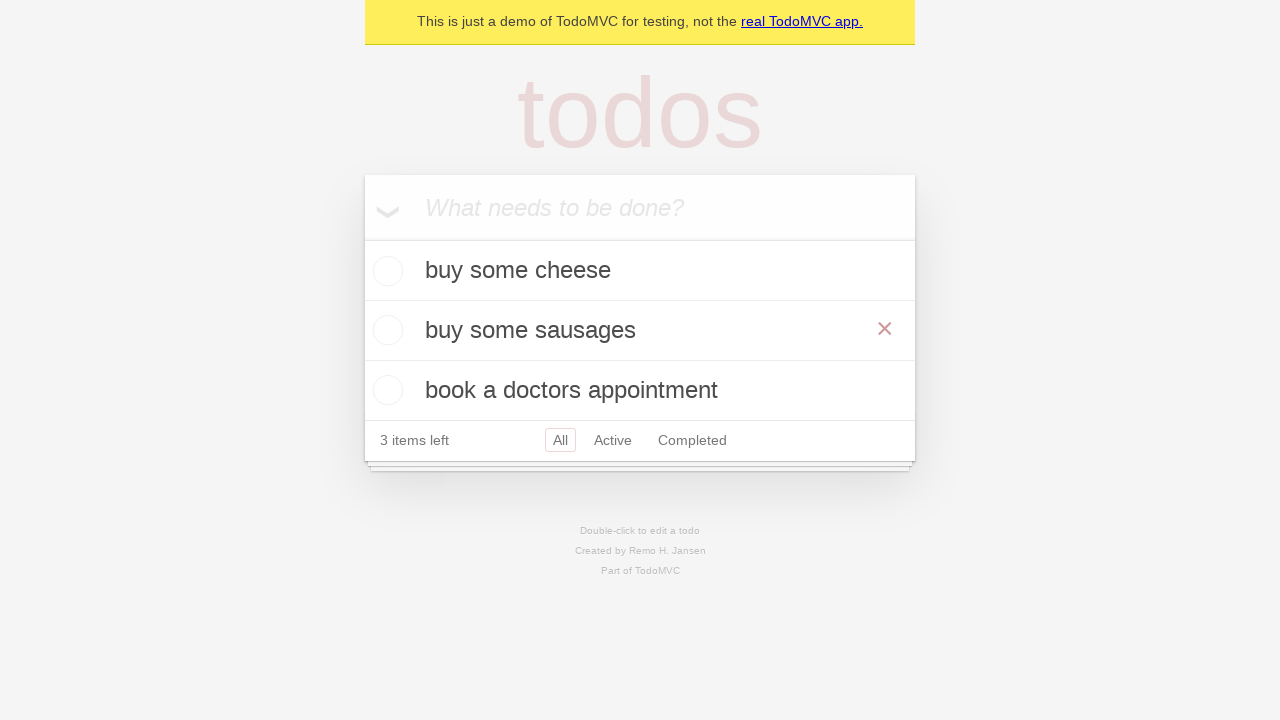

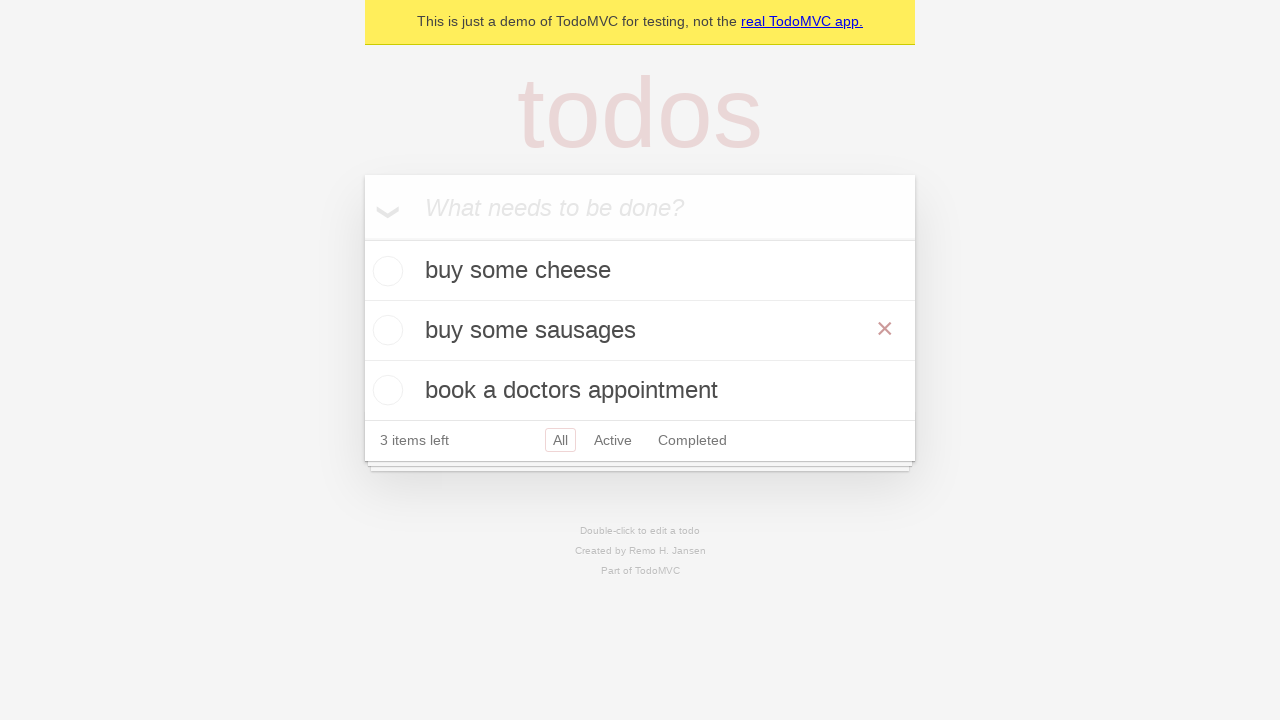